Tests clicking a button with a dynamic ID on the UI Testing Playground site to verify the button can be located by its CSS class rather than a changing ID

Starting URL: http://uitestingplayground.com/dynamicid

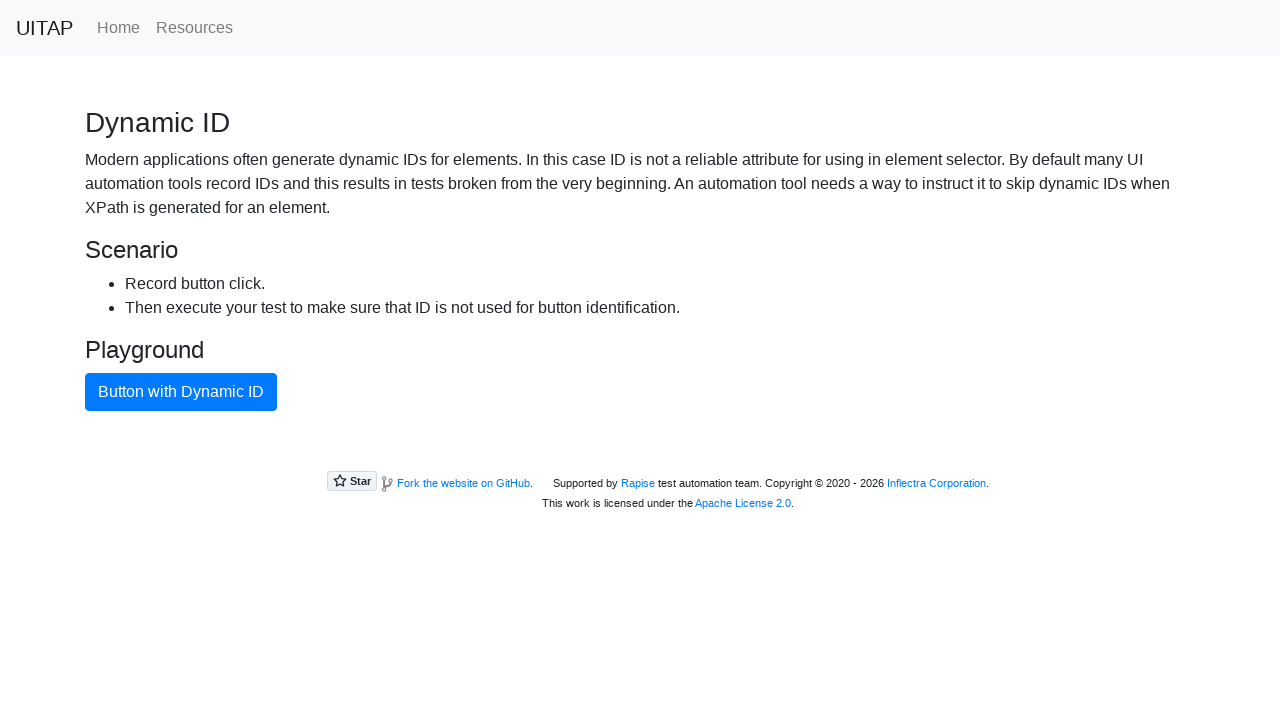

Clicked the blue primary button with dynamic ID using CSS class selector at (181, 392) on button.btn-primary
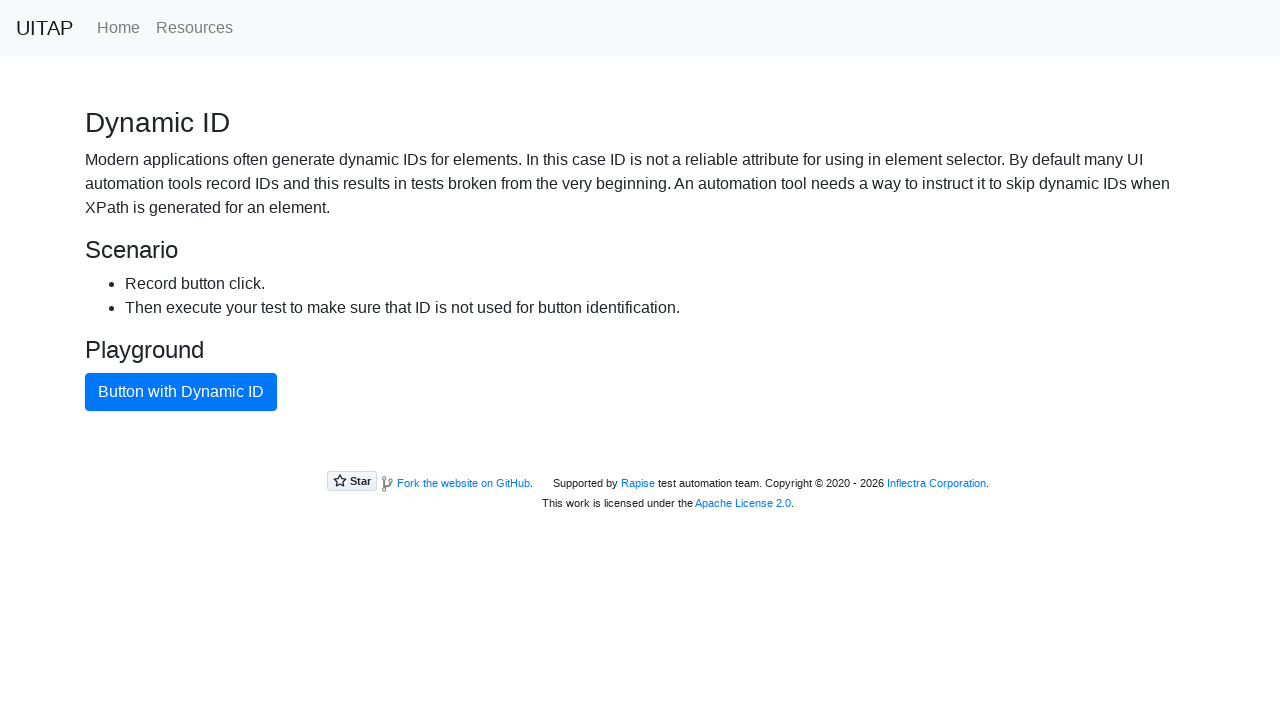

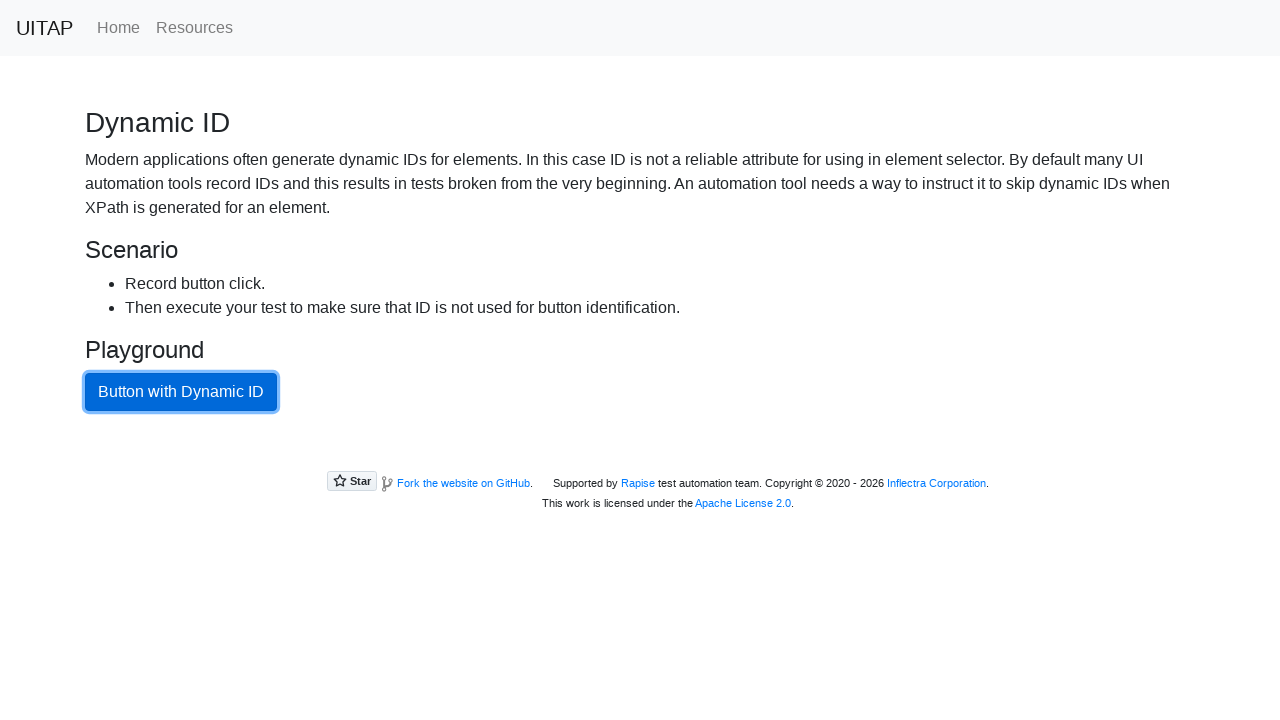